Navigates to the Devalore website homepage and verifies it loads successfully

Starting URL: https://devalore.com/

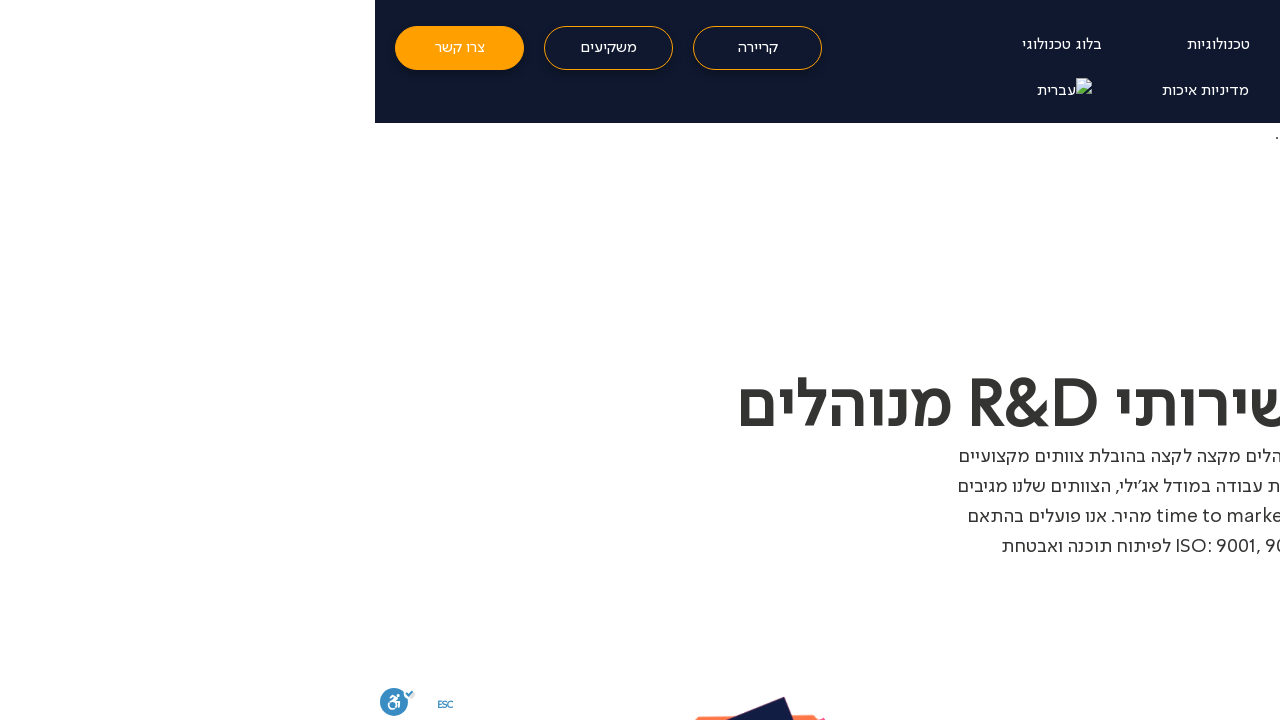

Navigated to Devalore website homepage
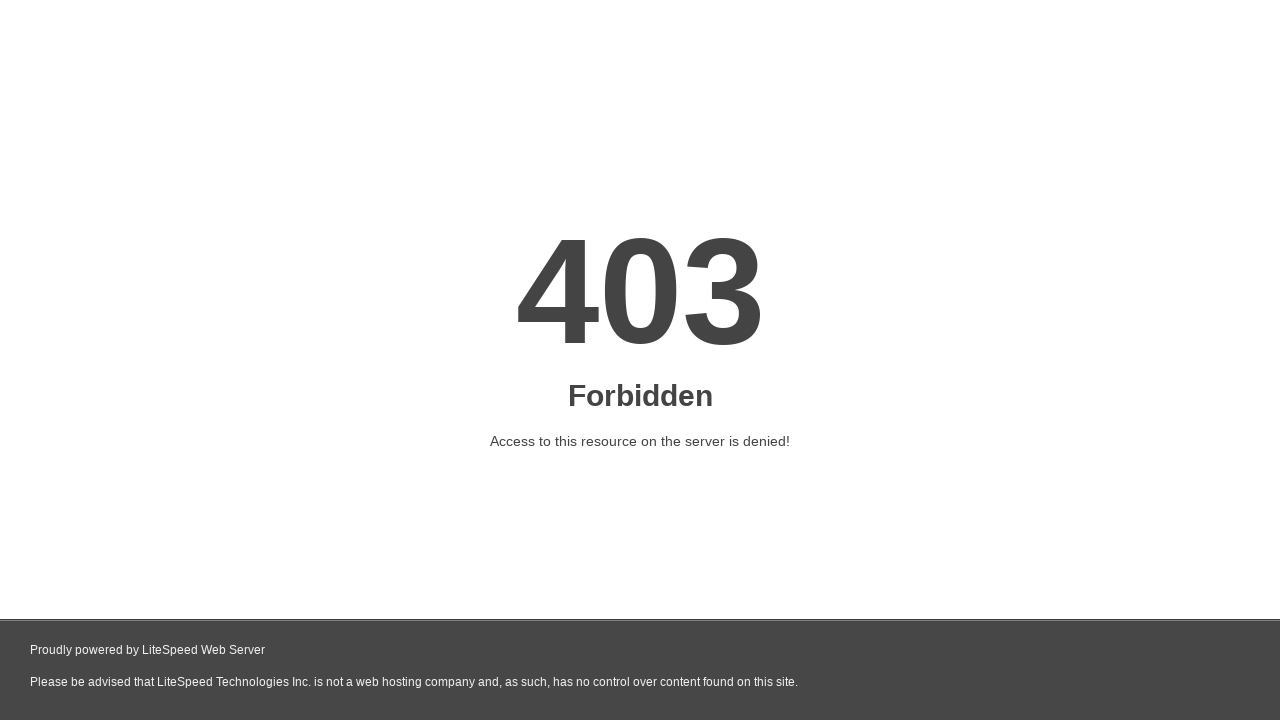

Page DOM content fully loaded
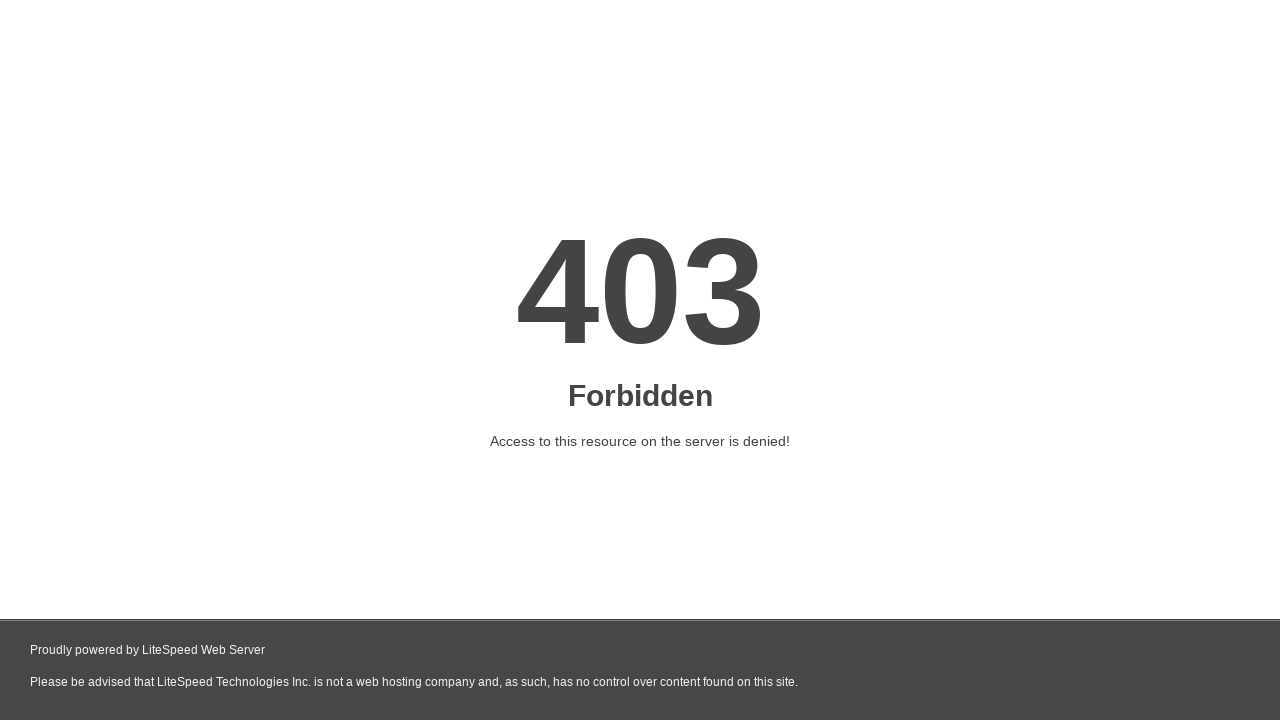

Body element is present - homepage loaded successfully
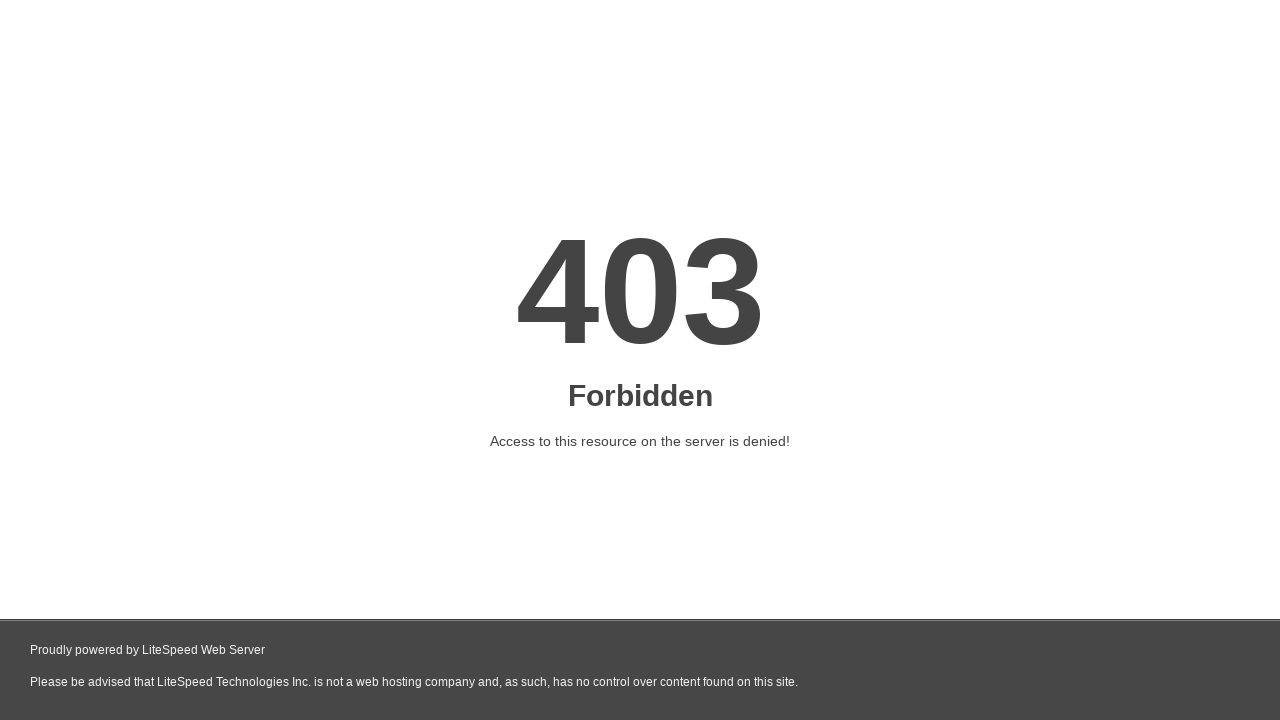

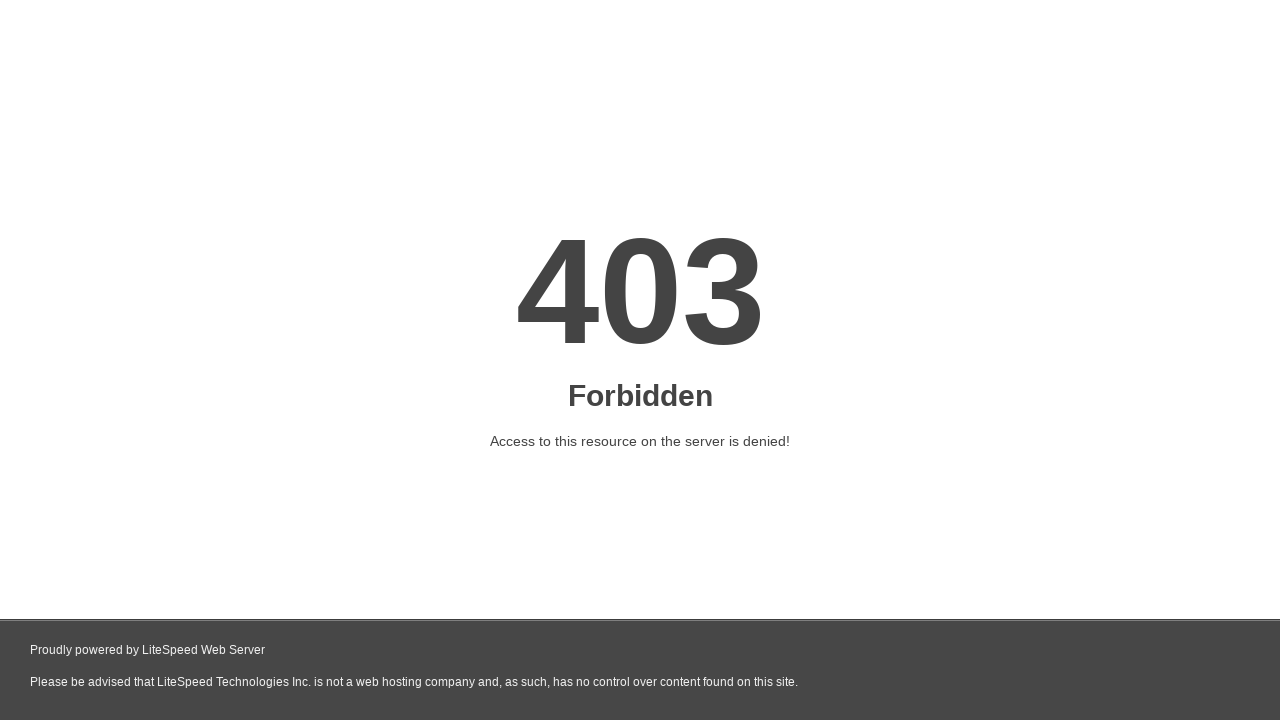